Tests that a locked out user receives the appropriate error message when trying to login

Starting URL: https://www.saucedemo.com/

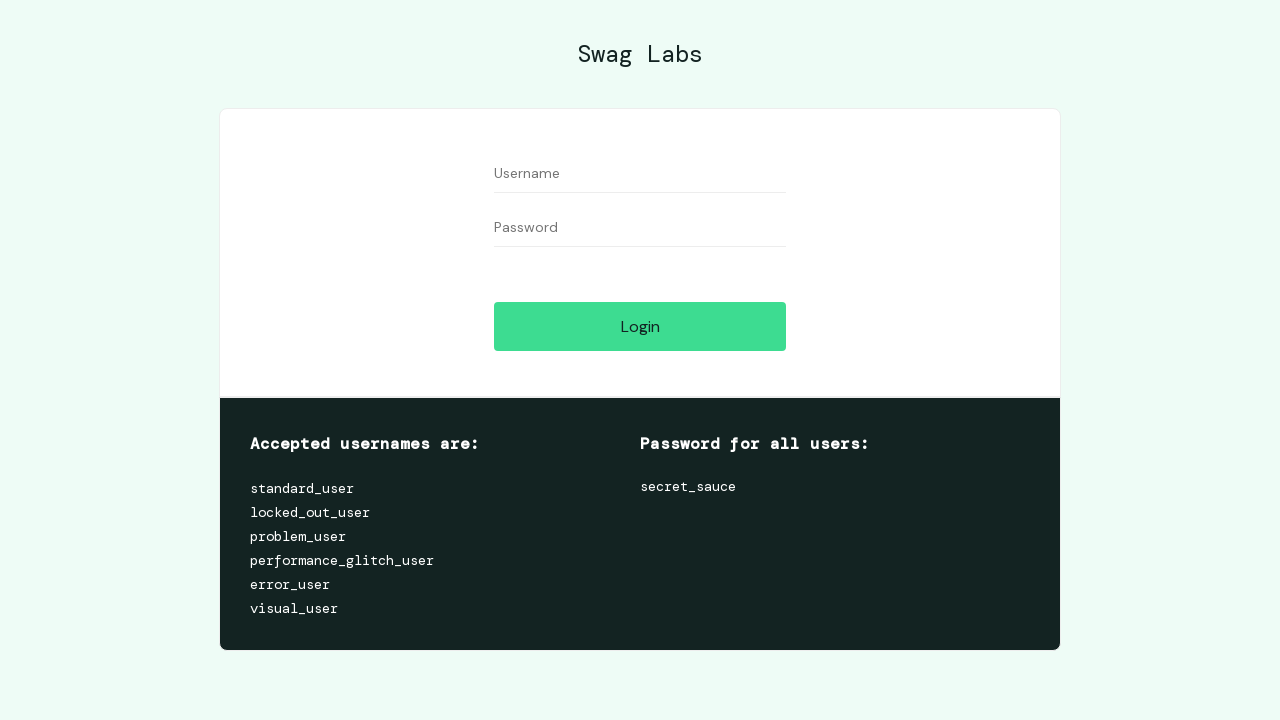

Filled username field with 'locked_out_user' on #user-name
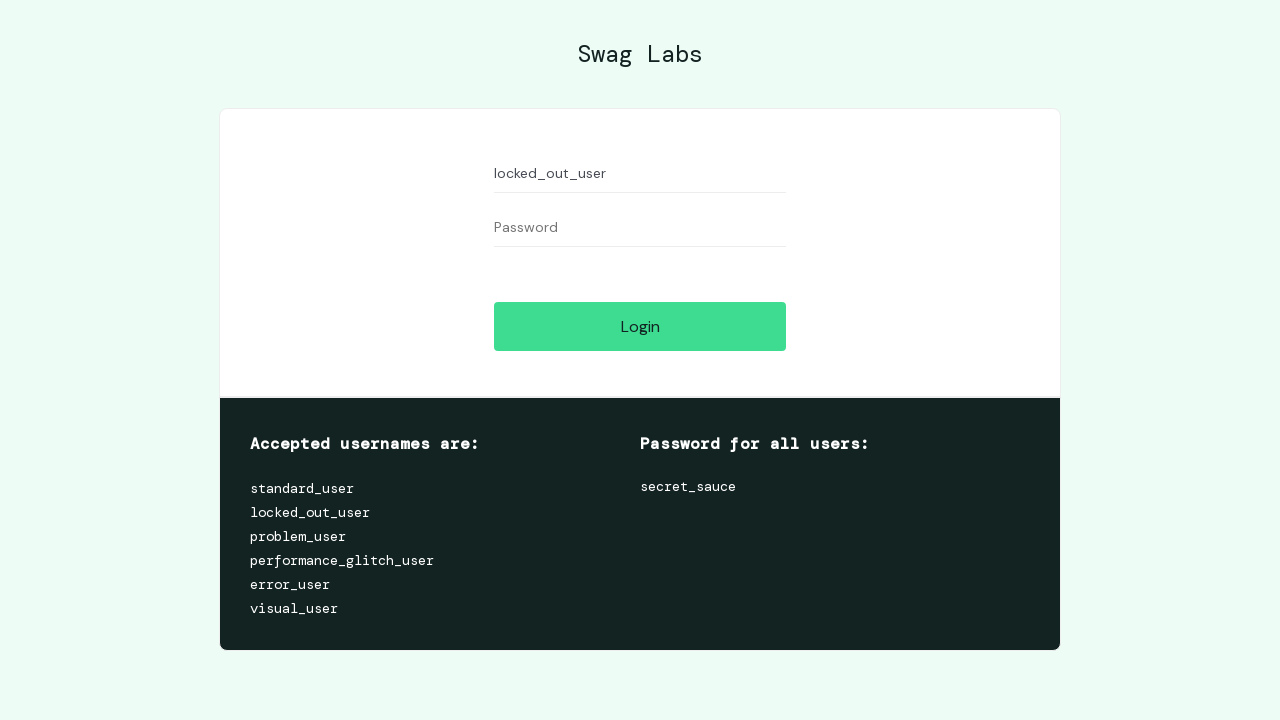

Filled password field with 'secret_sauce' on #password
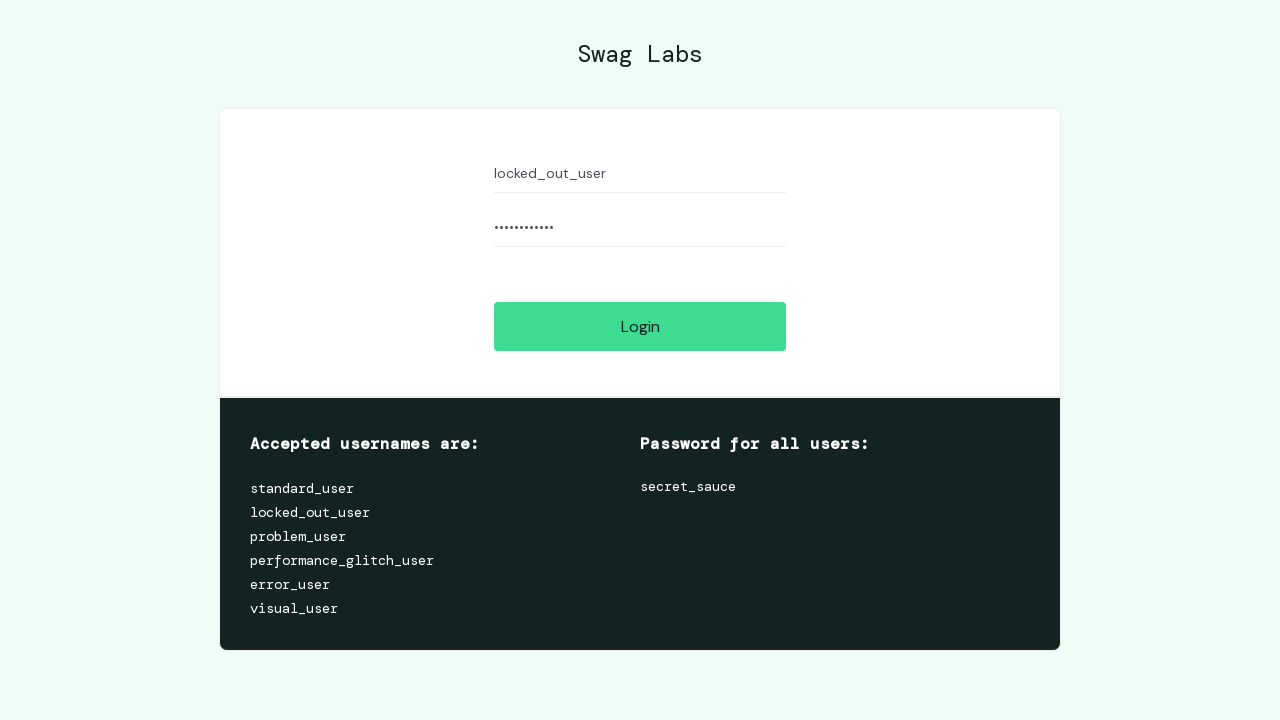

Clicked login button at (640, 326) on #login-button
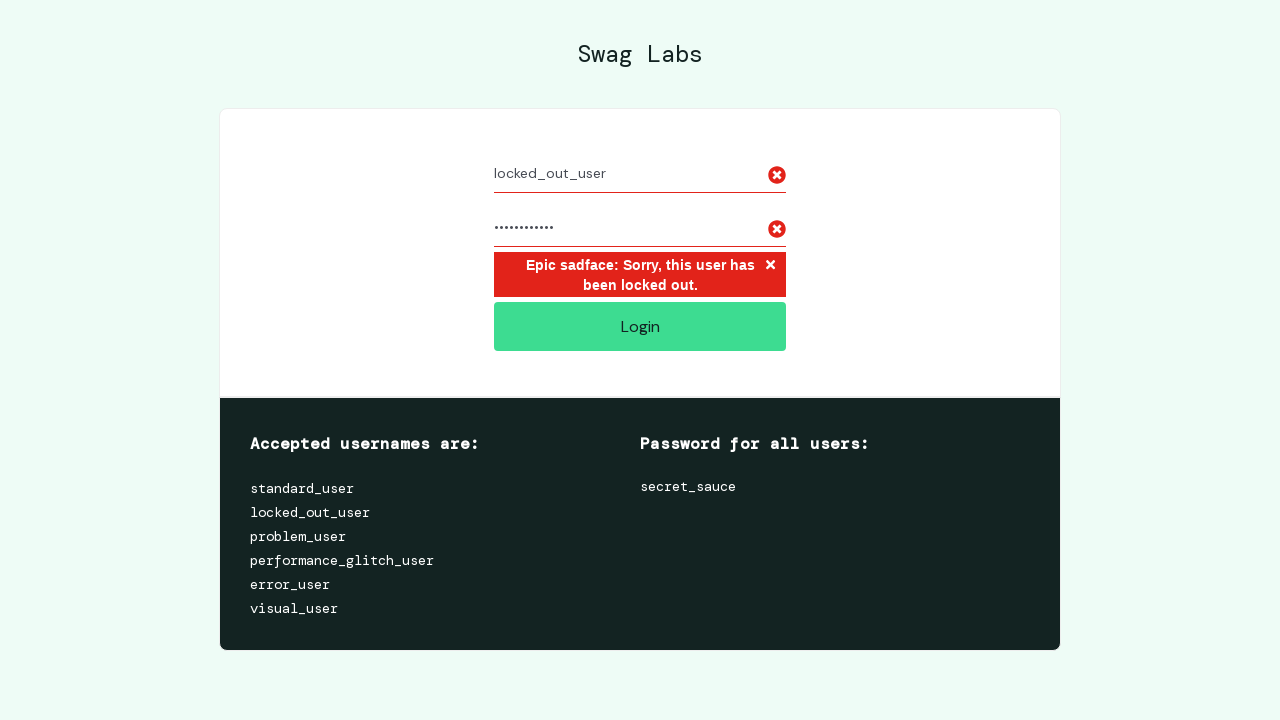

Locked out user error message appeared
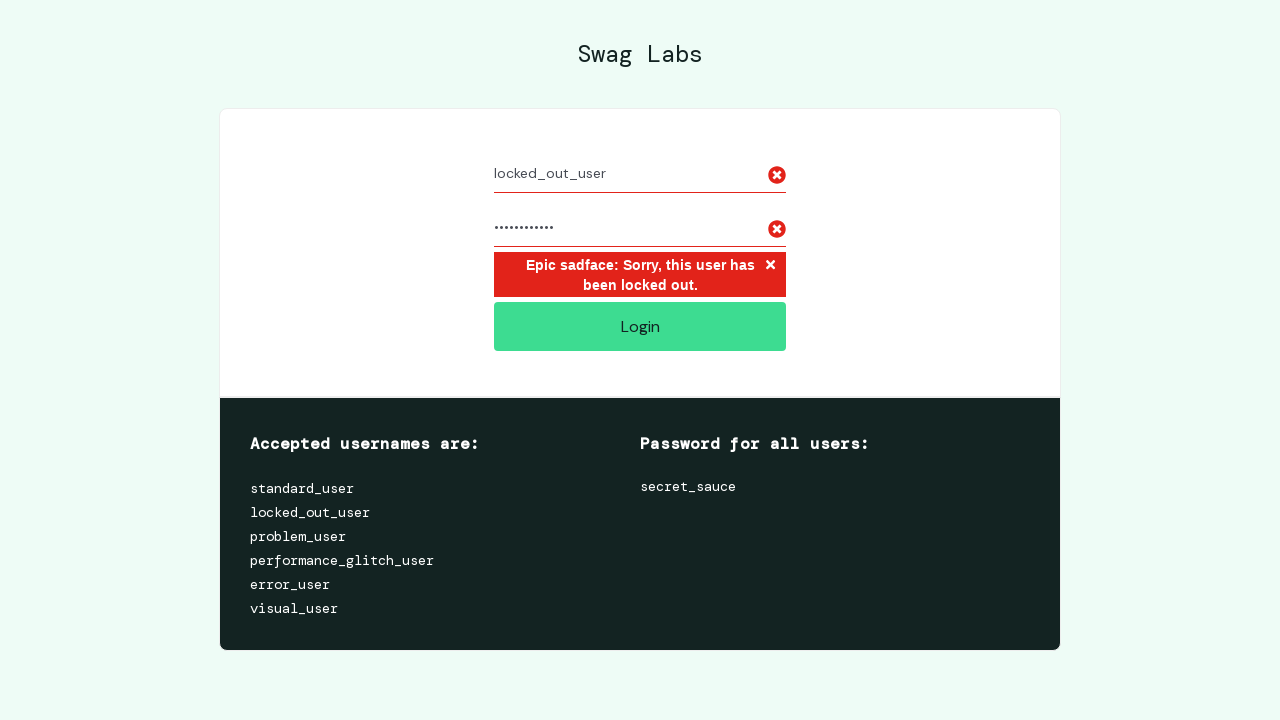

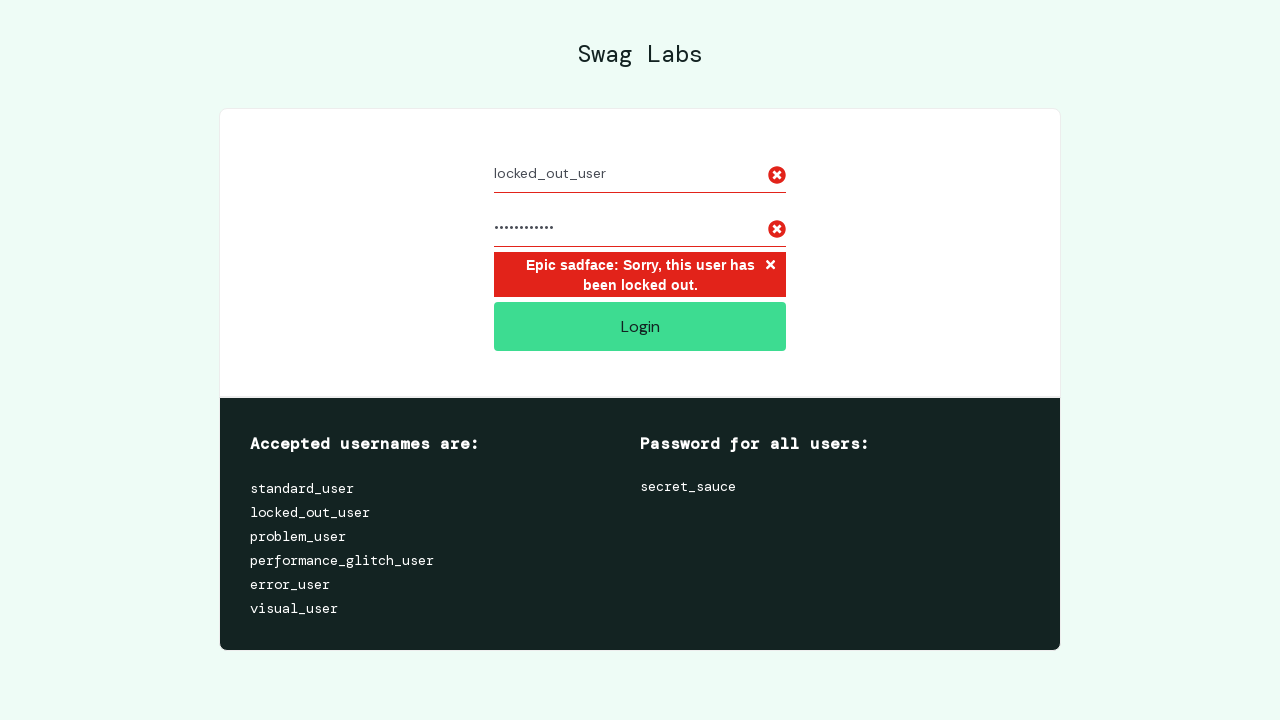